Tests explicit wait functionality by clicking a button that triggers dynamic content loading, then waiting for the content to become visible, and navigates to another page to verify color change behavior.

Starting URL: https://the-internet.herokuapp.com/dynamic_loading/1

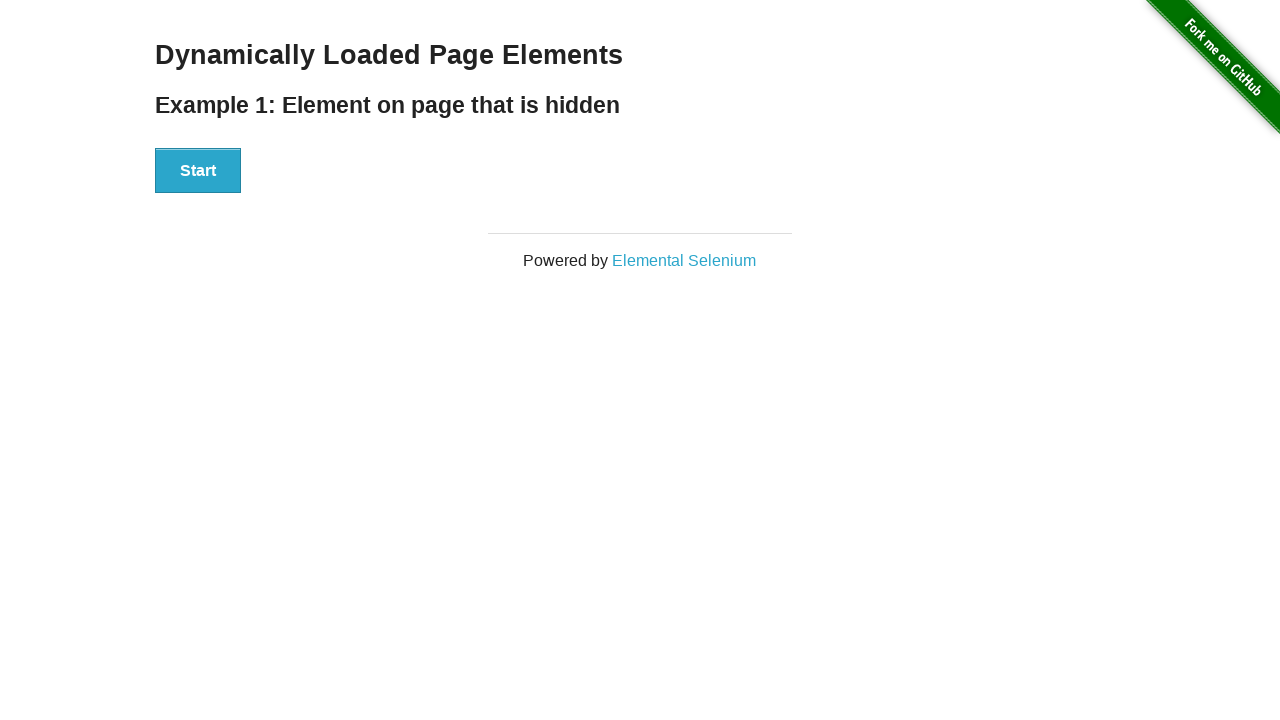

Clicked start button to trigger dynamic content loading at (198, 171) on button
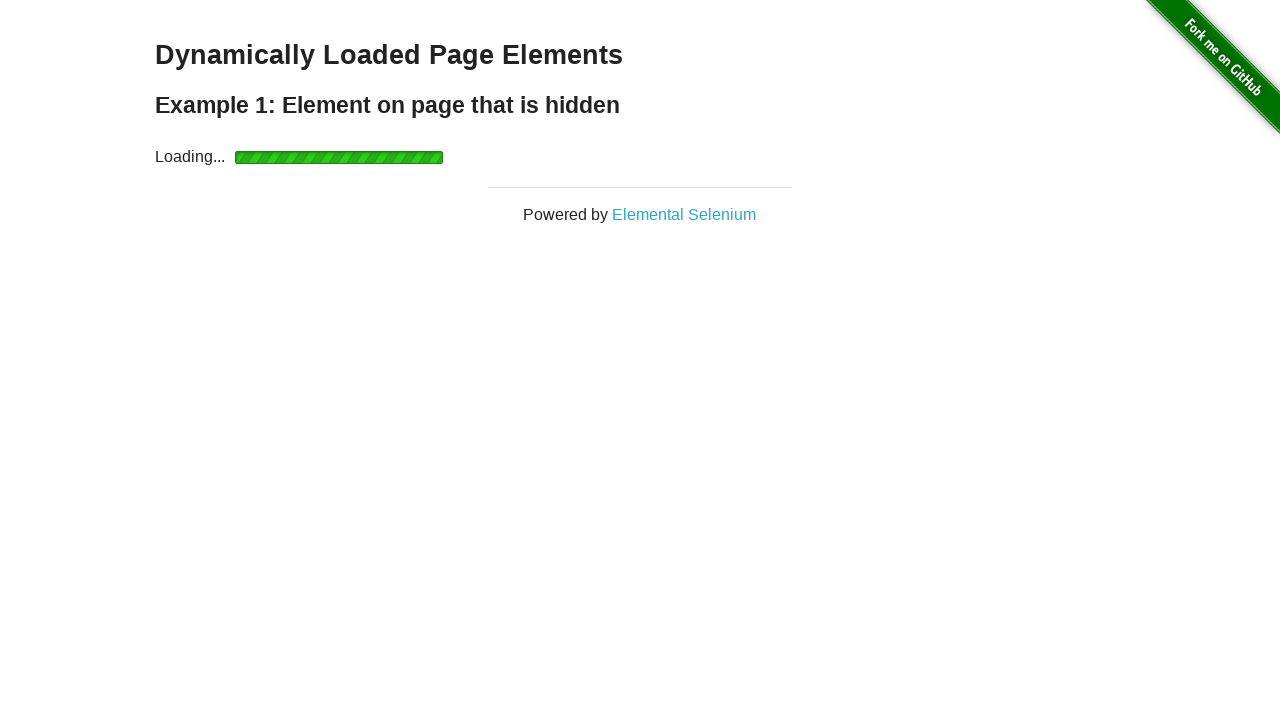

Waited for finish element to become visible
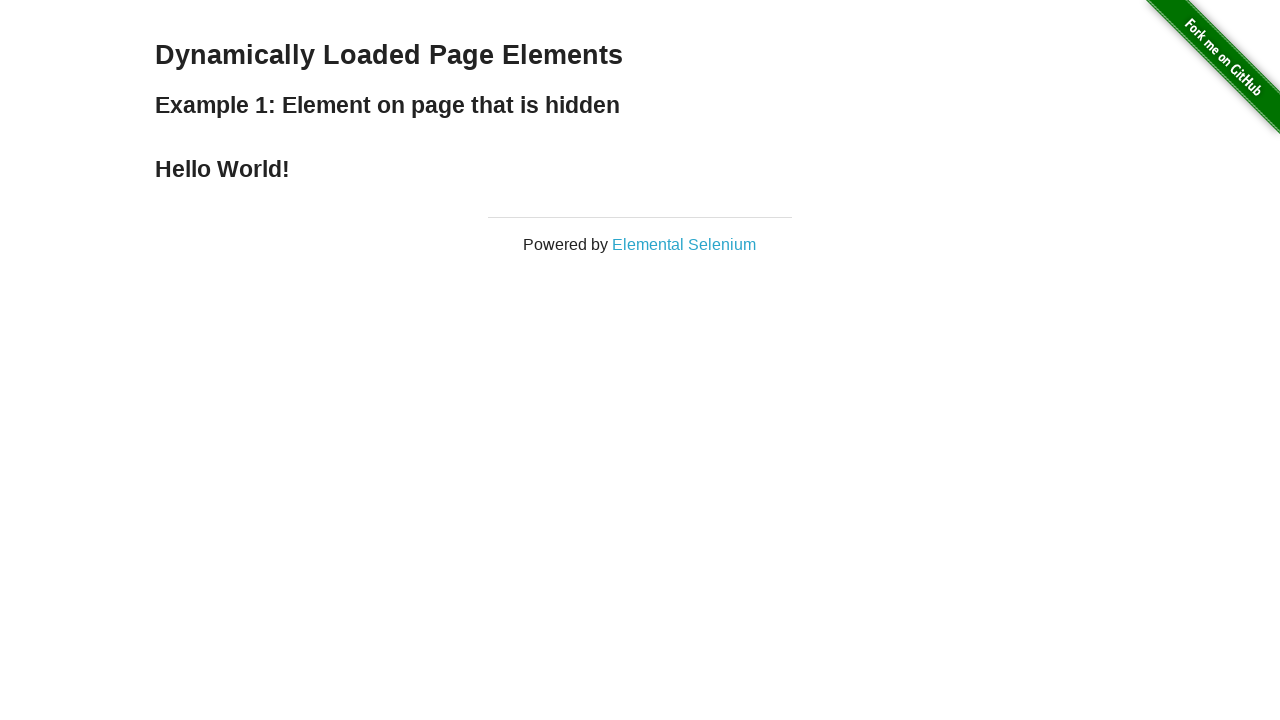

Retrieved dynamically loaded text: '
    Hello World!
  '
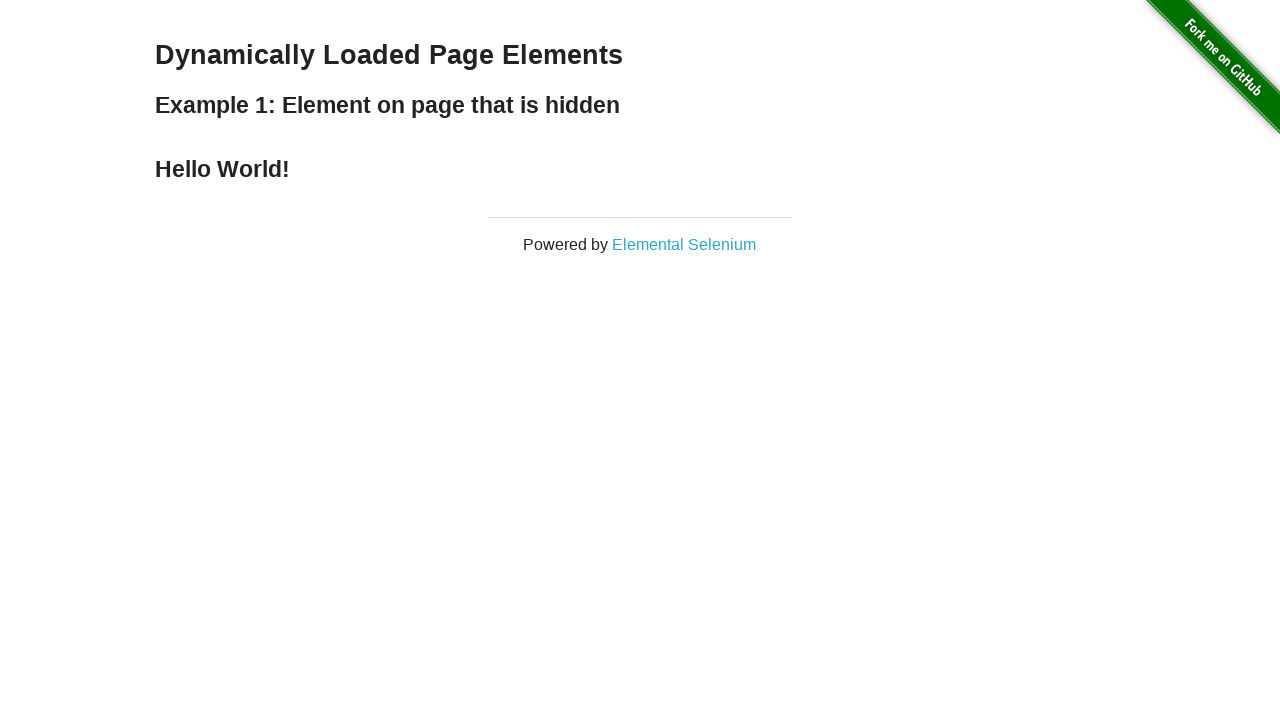

Navigated to dynamic properties page
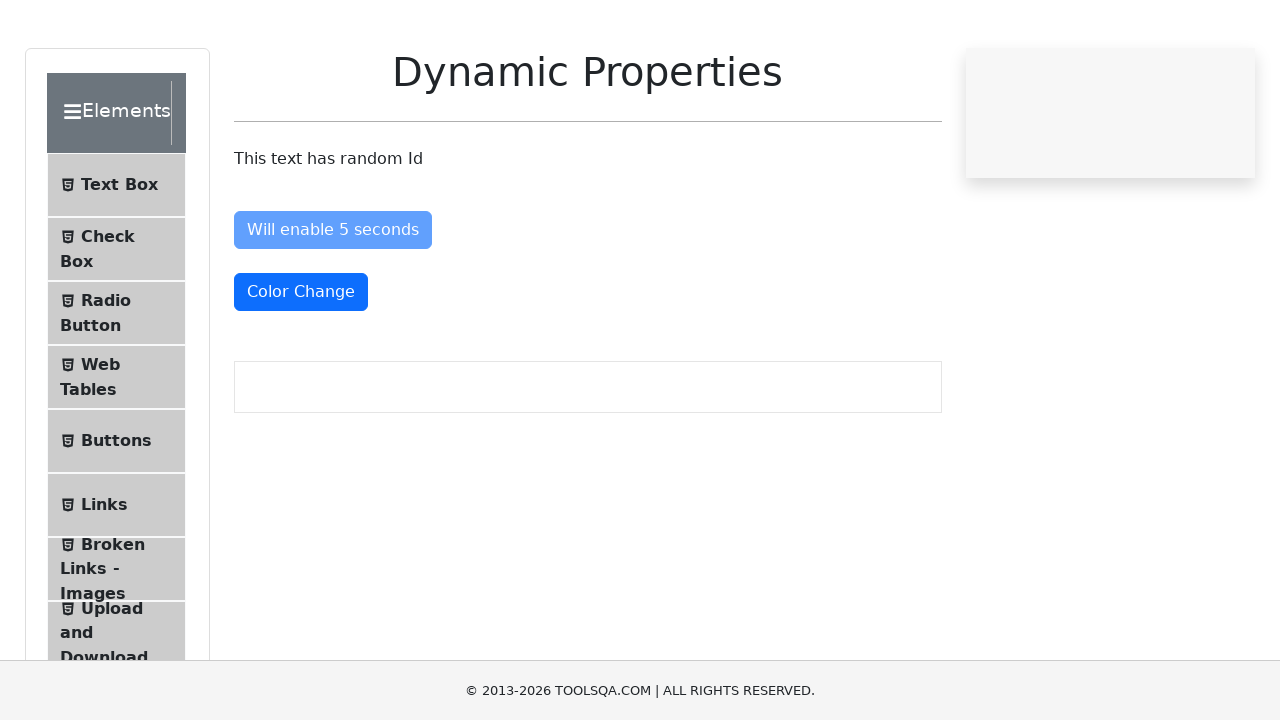

Clicked color change button at (301, 368) on #colorChange
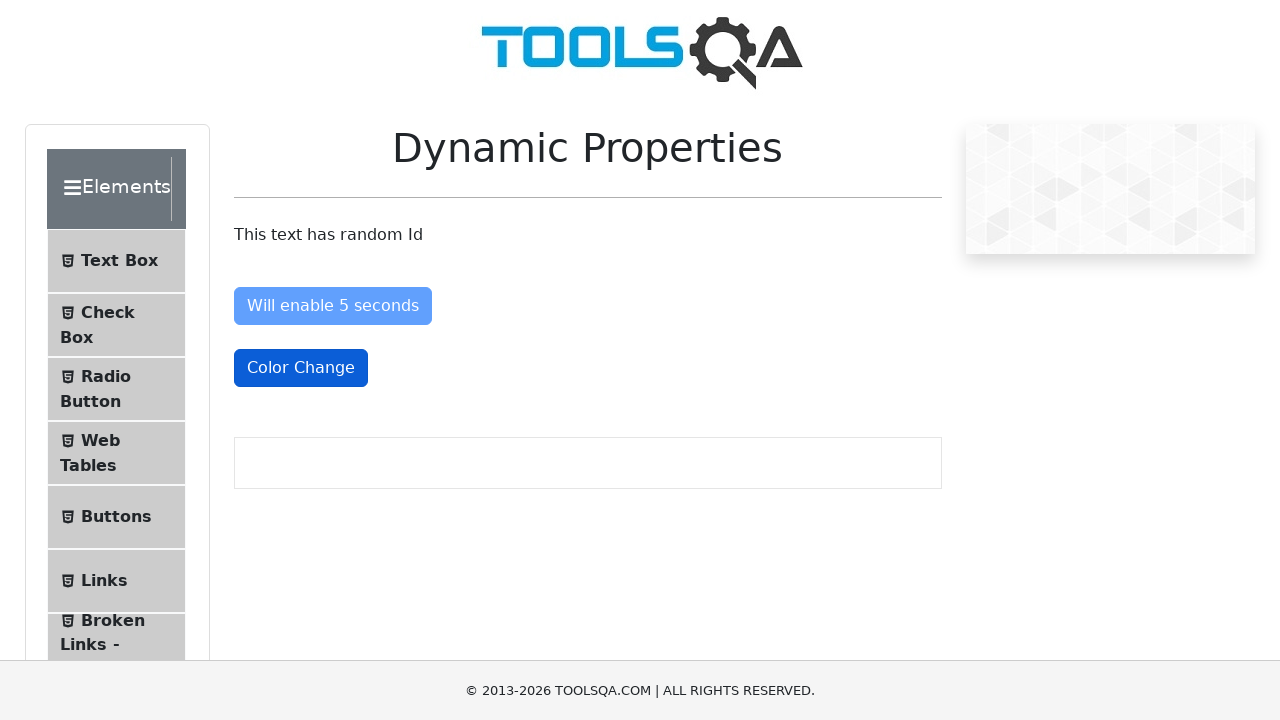

Verified button color changed to red (rgb(220, 53, 69))
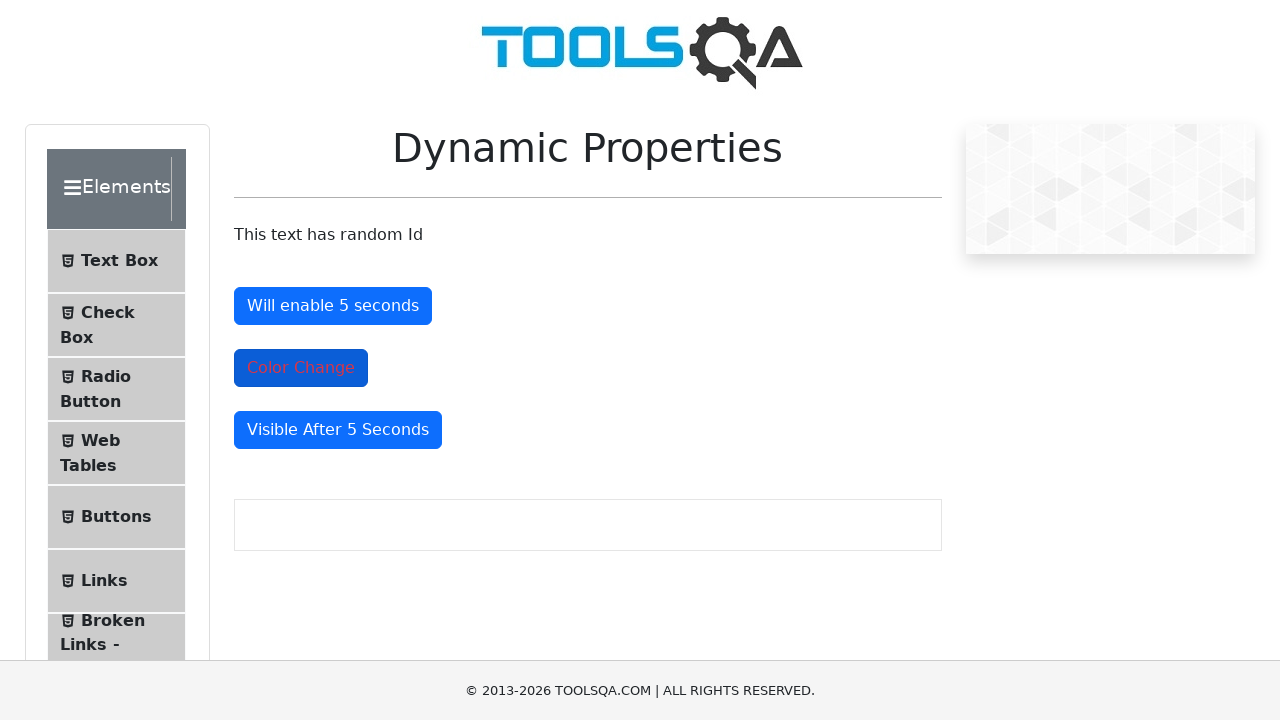

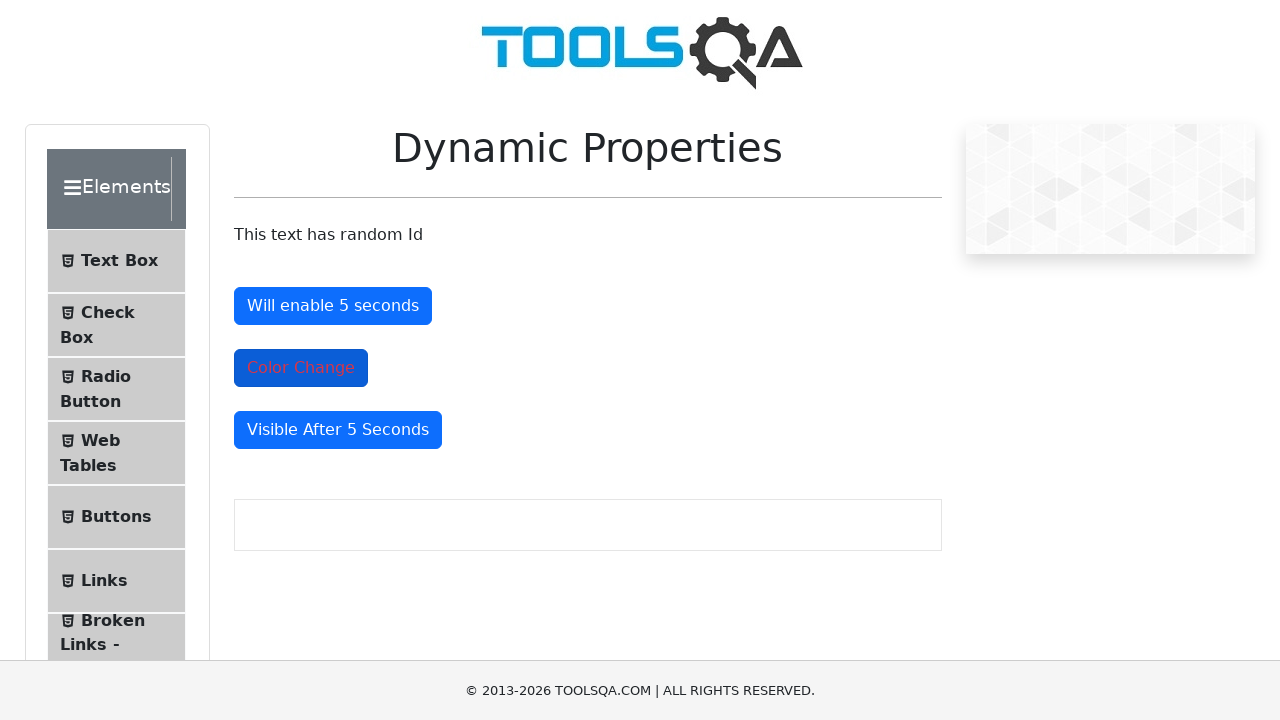